Clicks a hidden element on the page

Starting URL: https://obstaclecourse.tricentis.com/Obstacles/66666

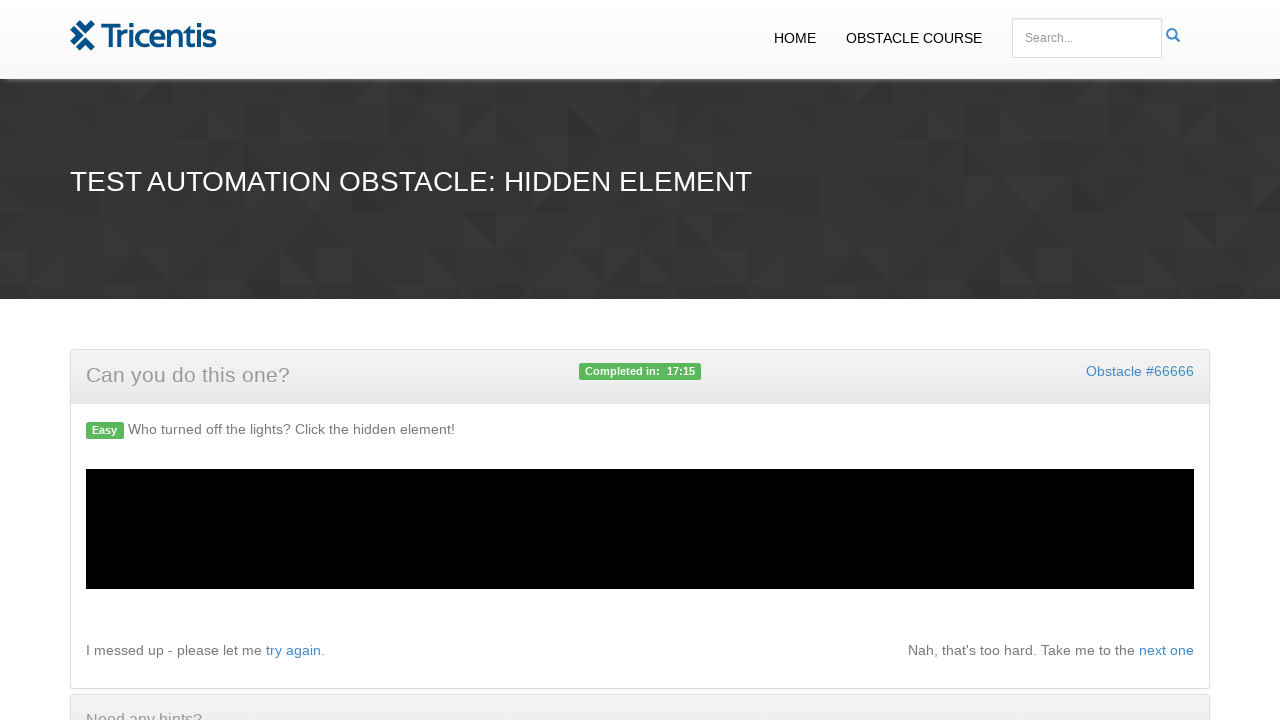

Clicked hidden element with force option at (636, 526) on #clickthis
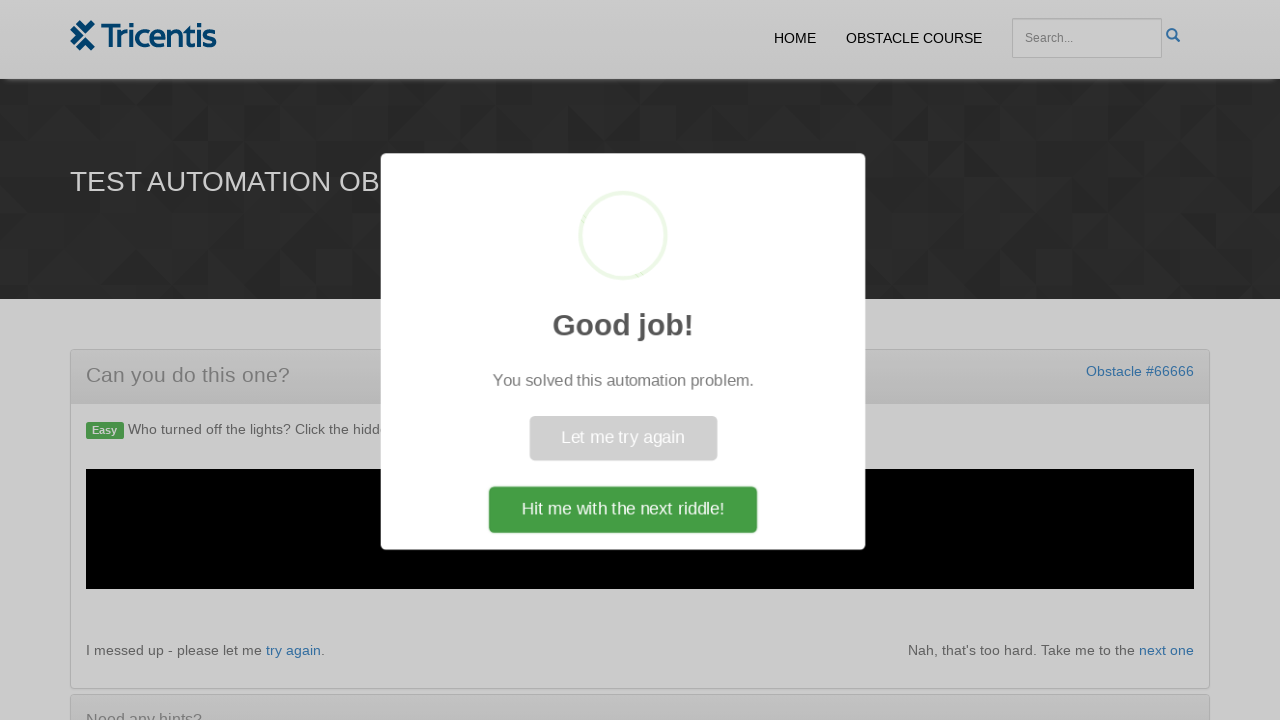

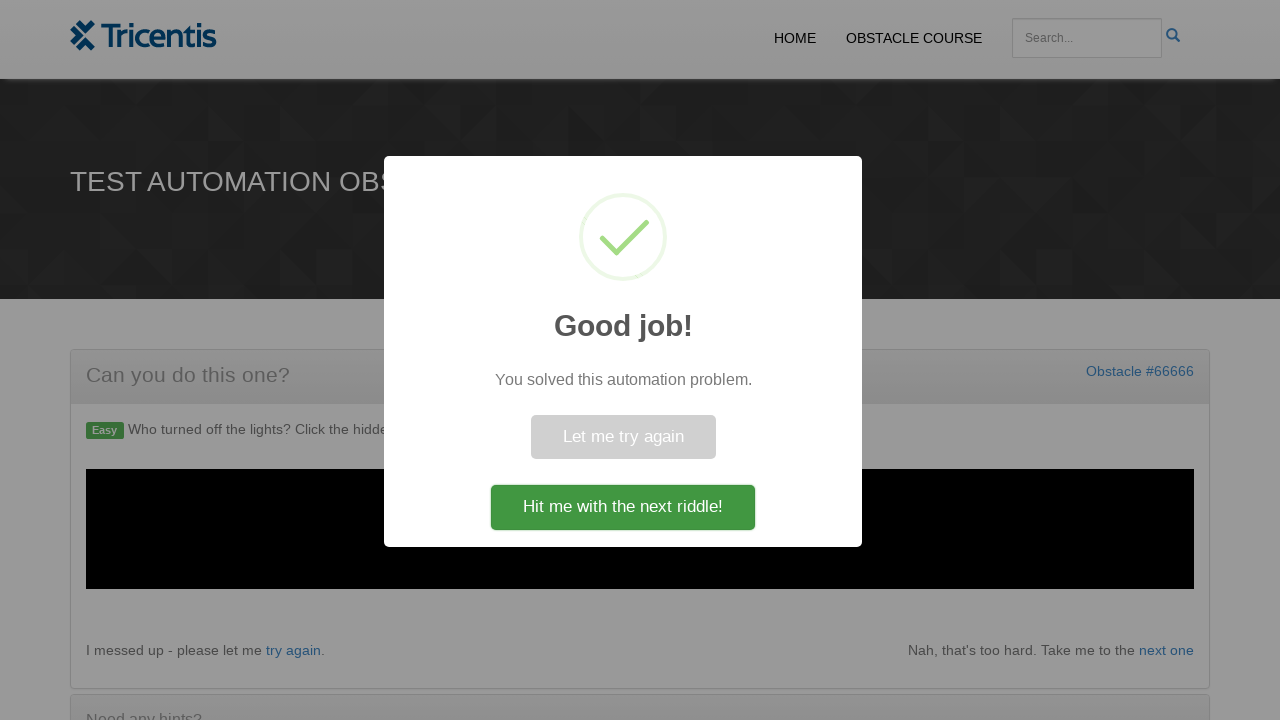